Navigates to Python documentation, extracts tutorial information, performs a search for "class", and verifies search results are displayed

Starting URL: https://docs.python.org/3/tutorial/index.html

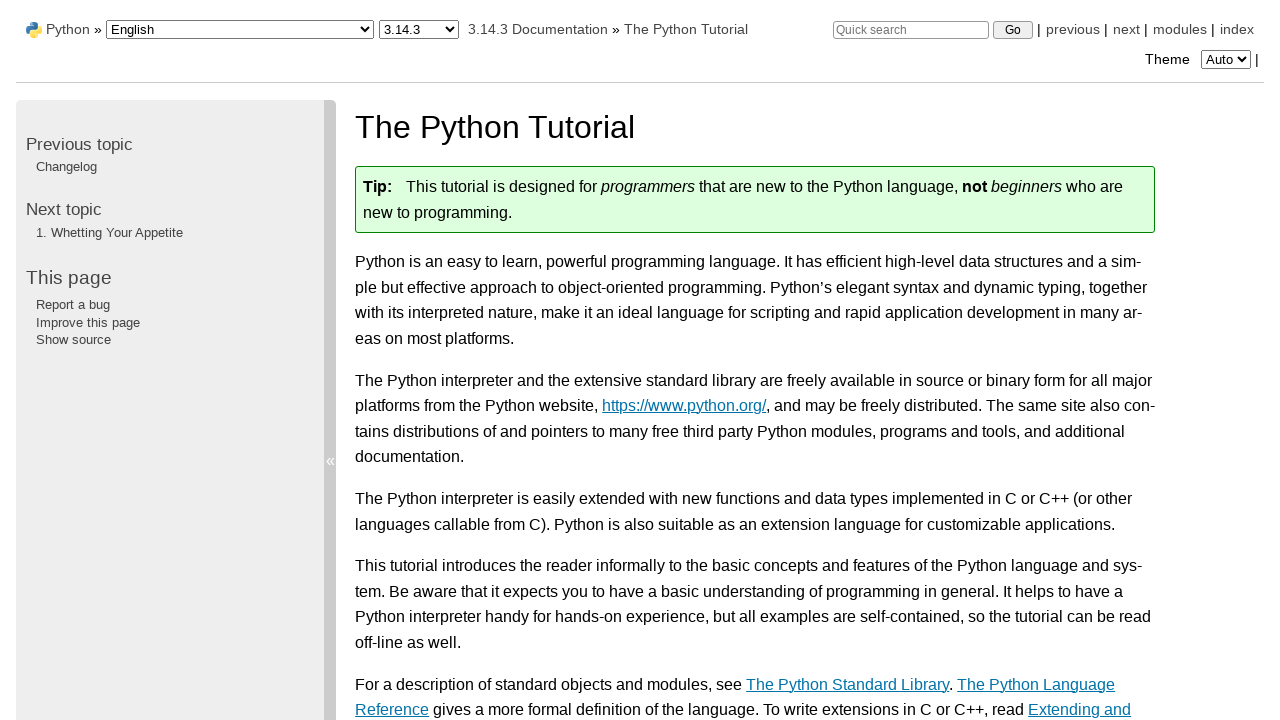

Located main heading element
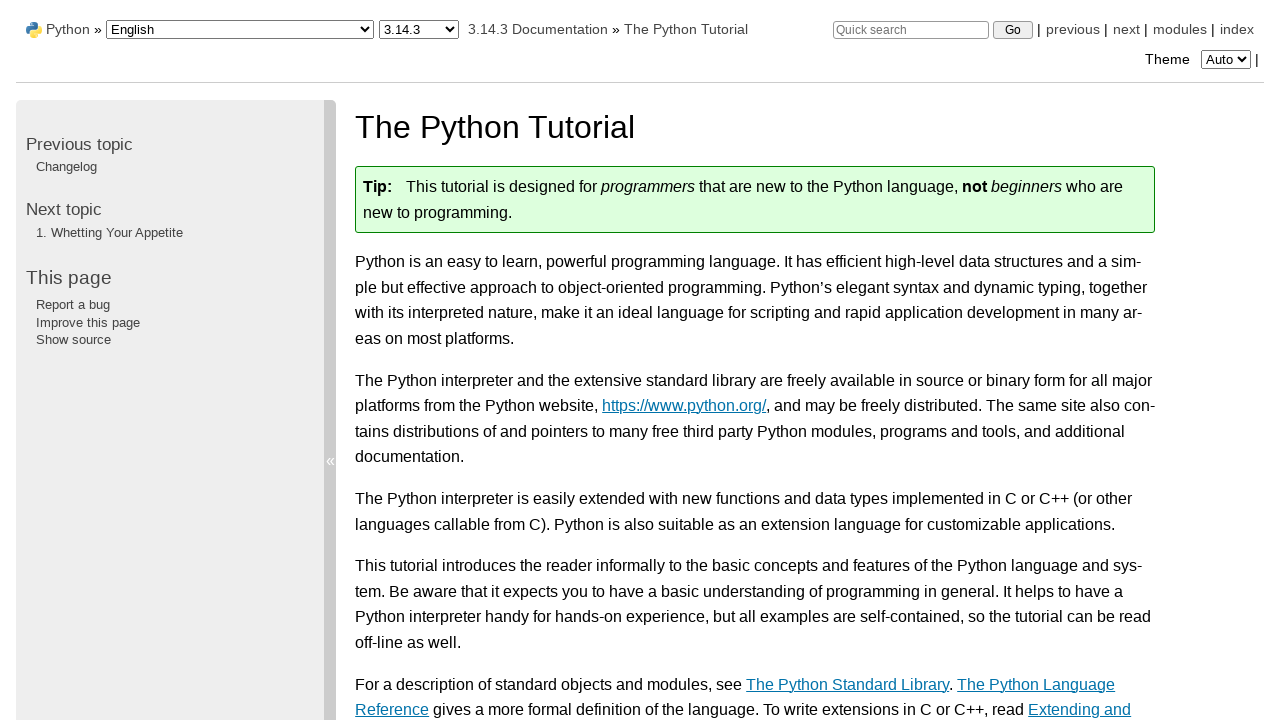

Extracted main heading HTML content
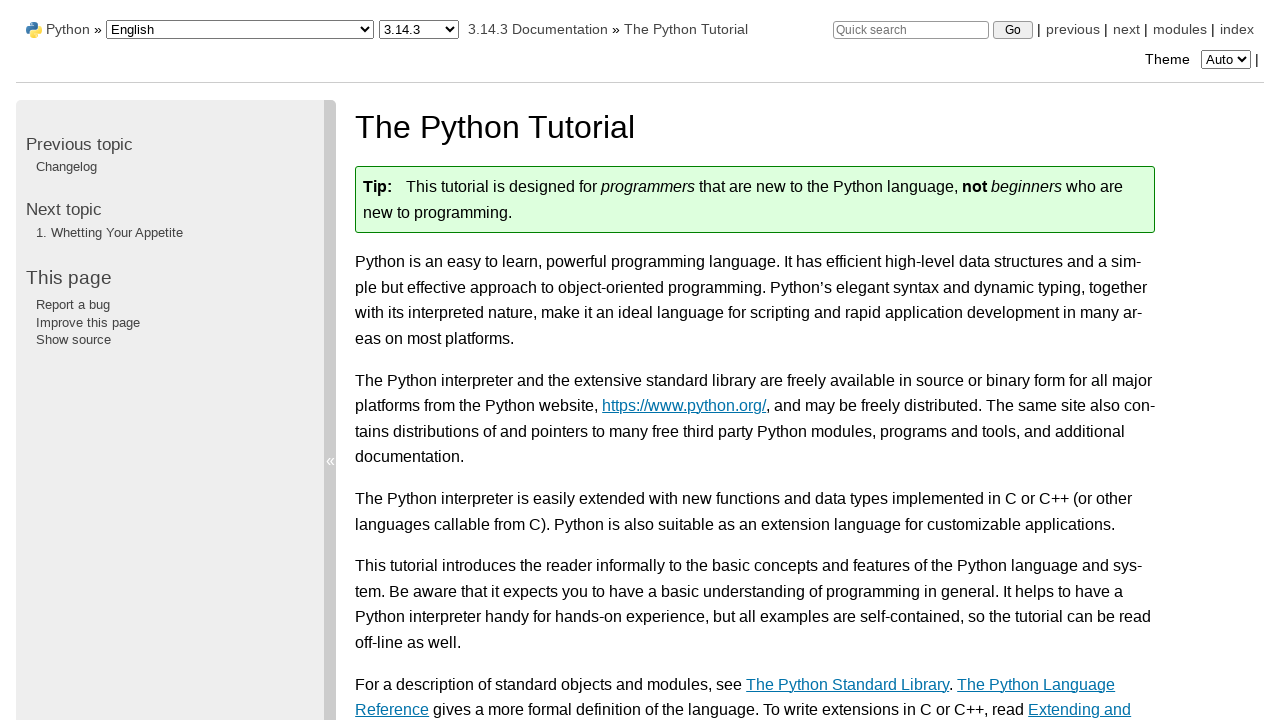

Processed heading text to remove link tags
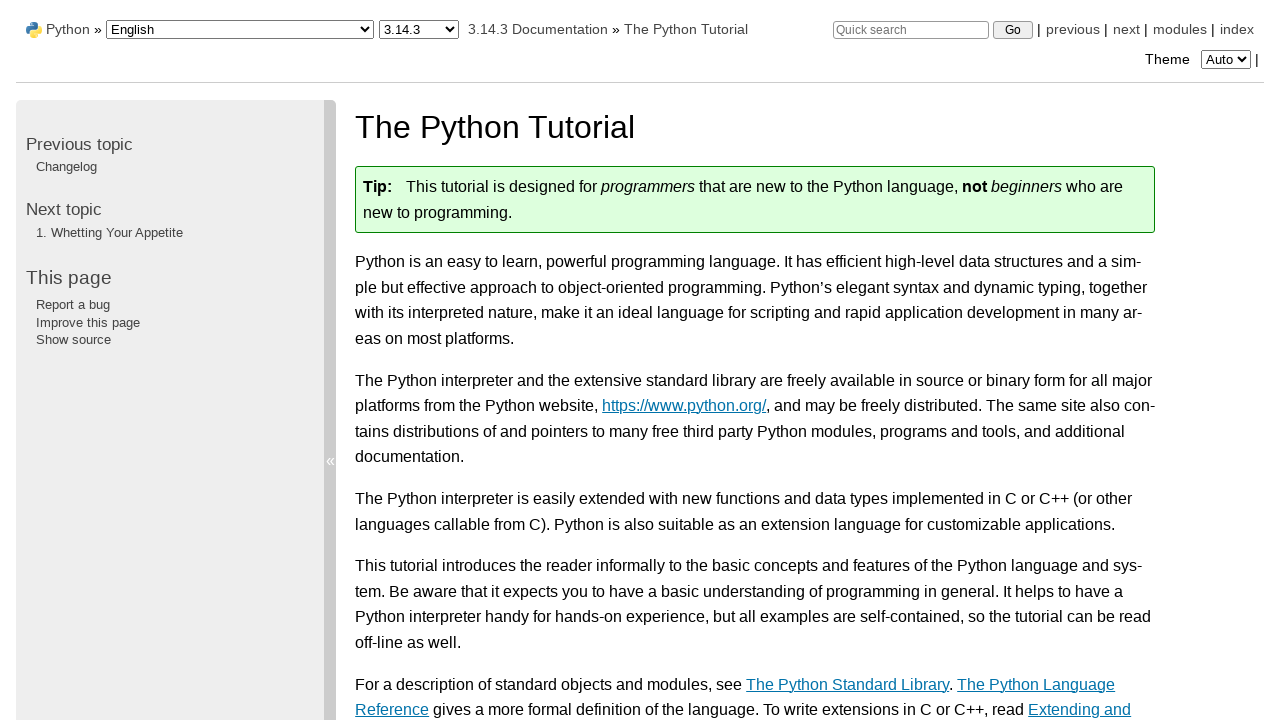

Located tutorial introduction paragraph
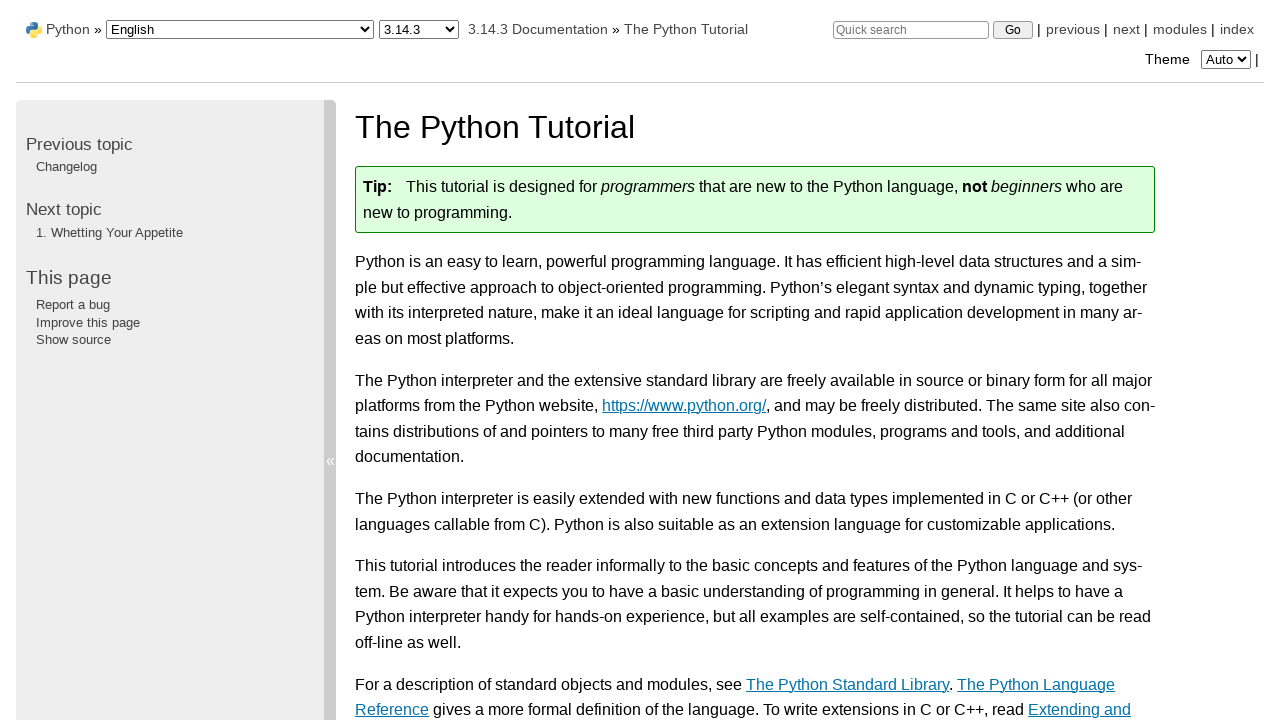

Extracted tutorial introduction text content
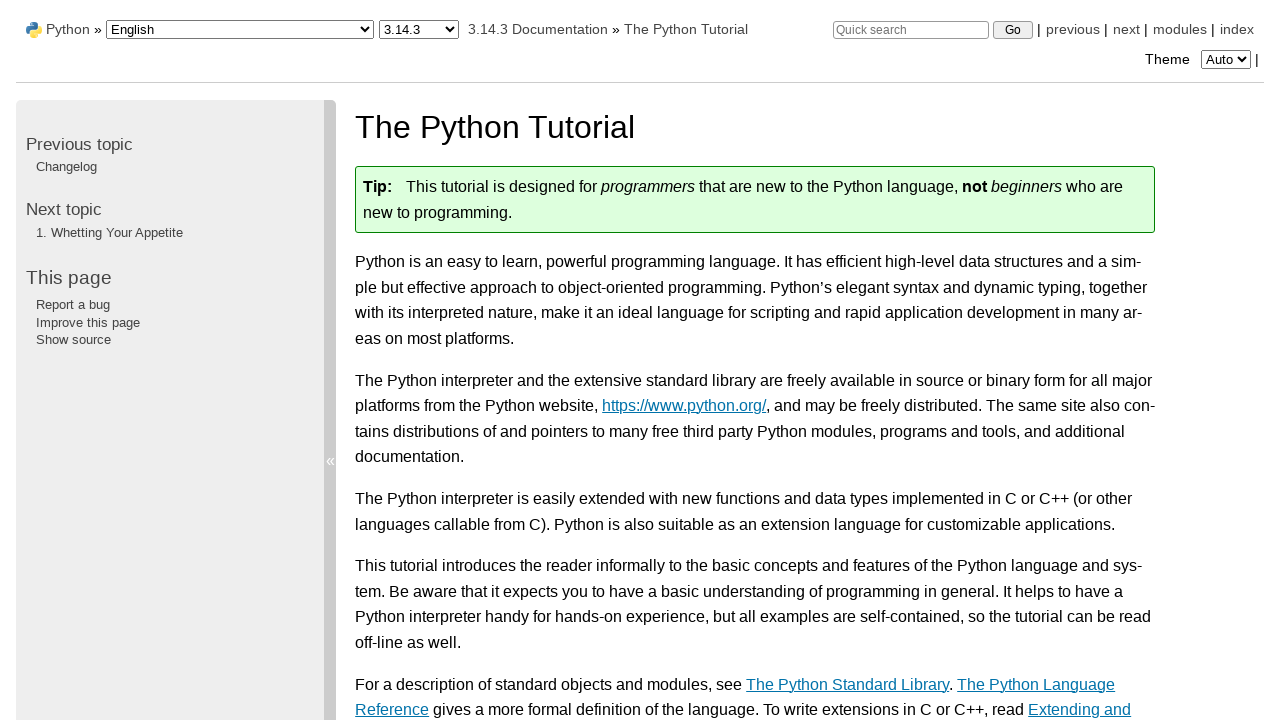

Located search box element
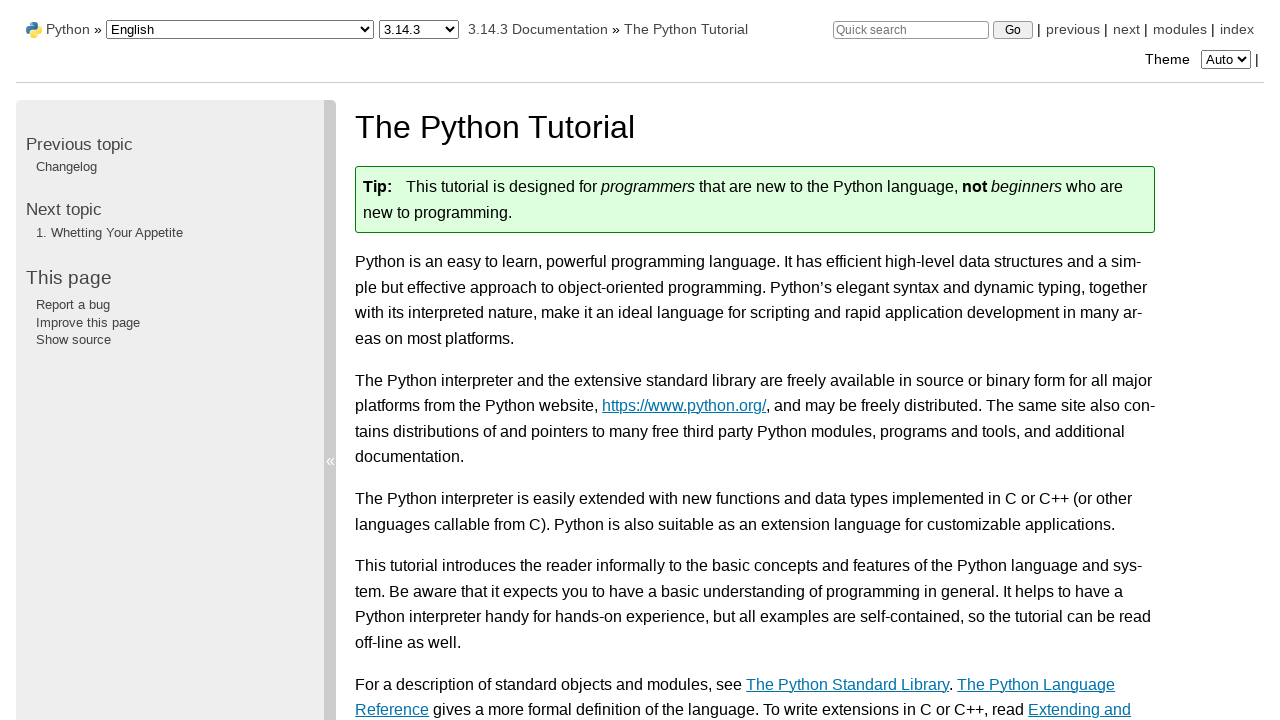

Filled search box with 'class' on xpath=/html/body/div[2]/ul/li[11]/div/form/input[1]
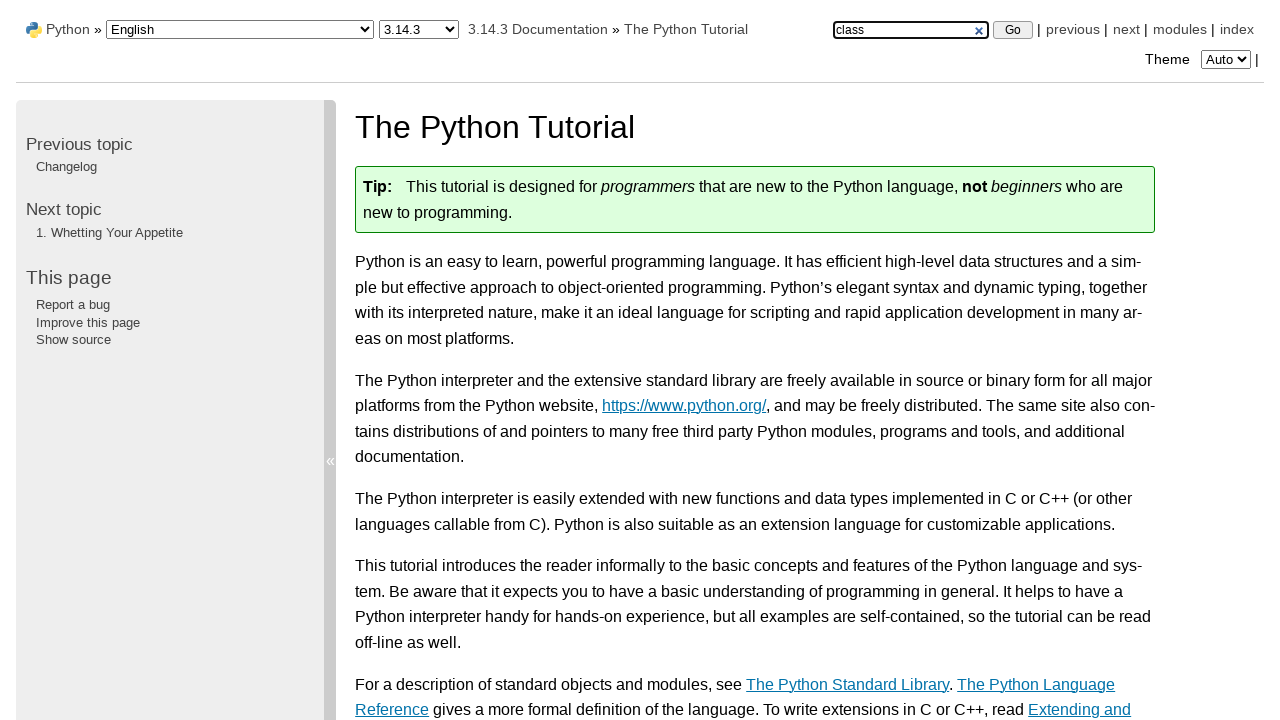

Pressed Enter to submit search query on xpath=/html/body/div[2]/ul/li[11]/div/form/input[1]
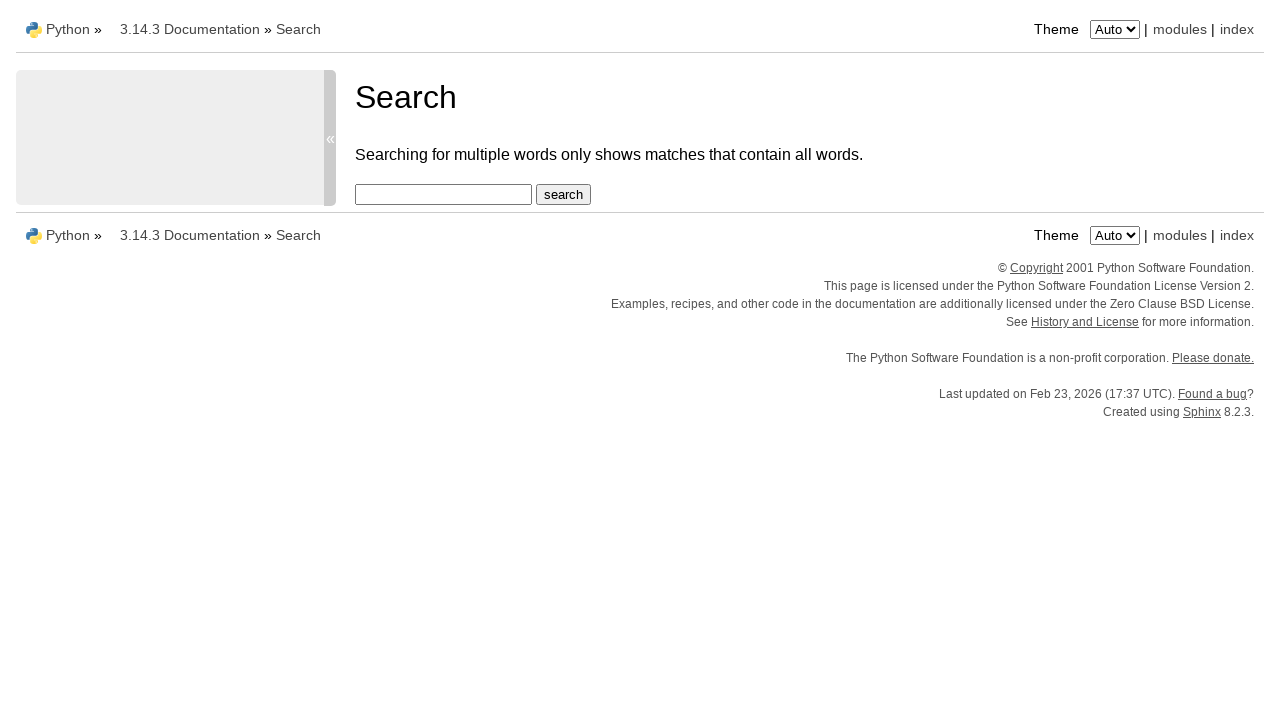

Search results loaded and first result became visible
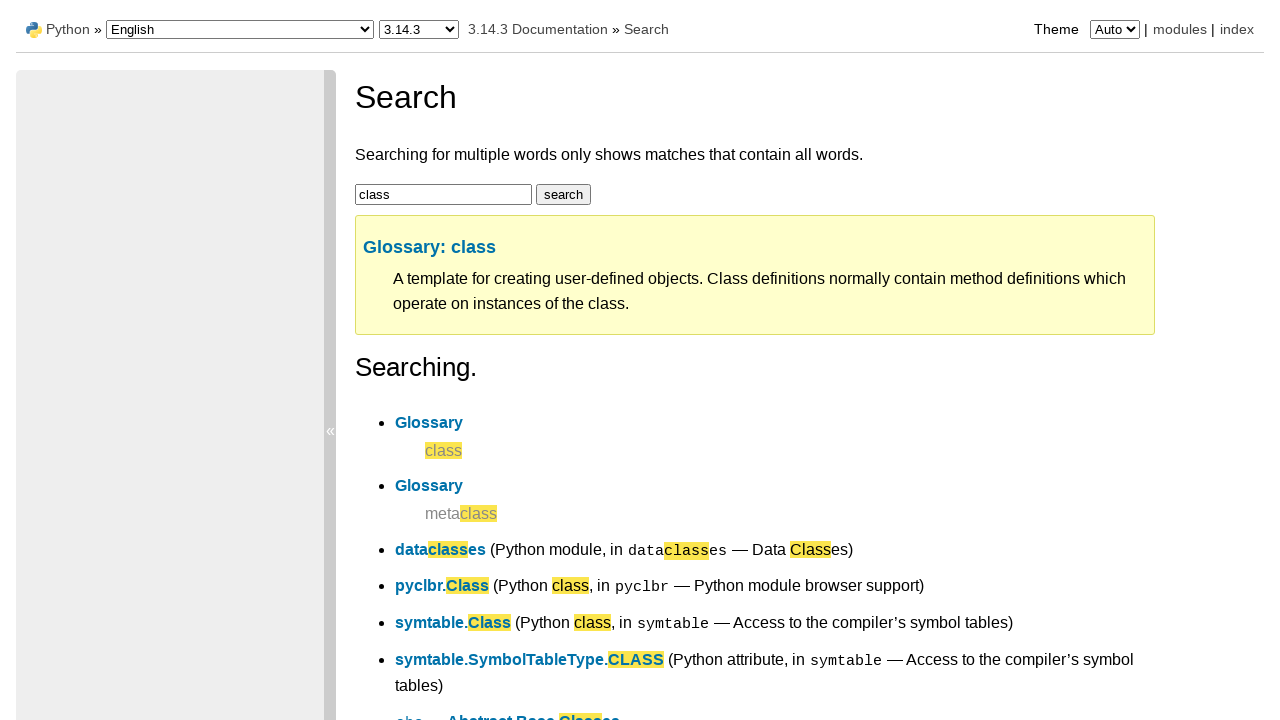

Located first search result
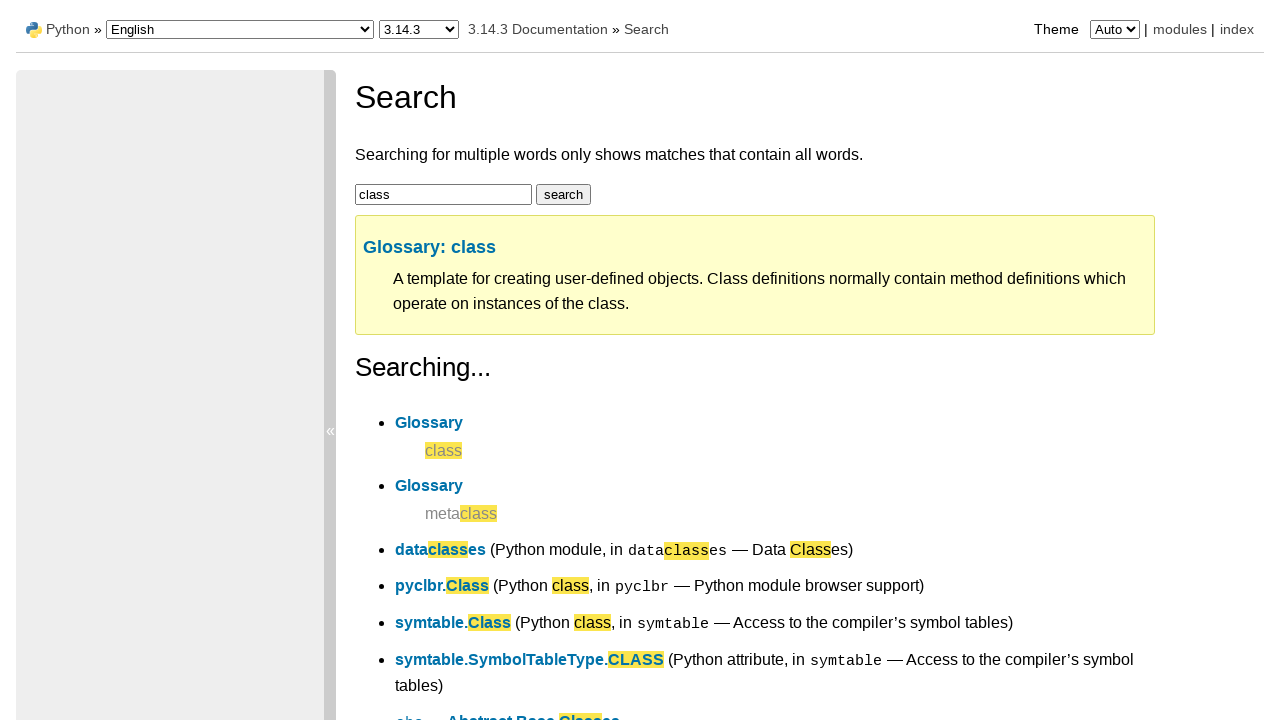

Located second search result
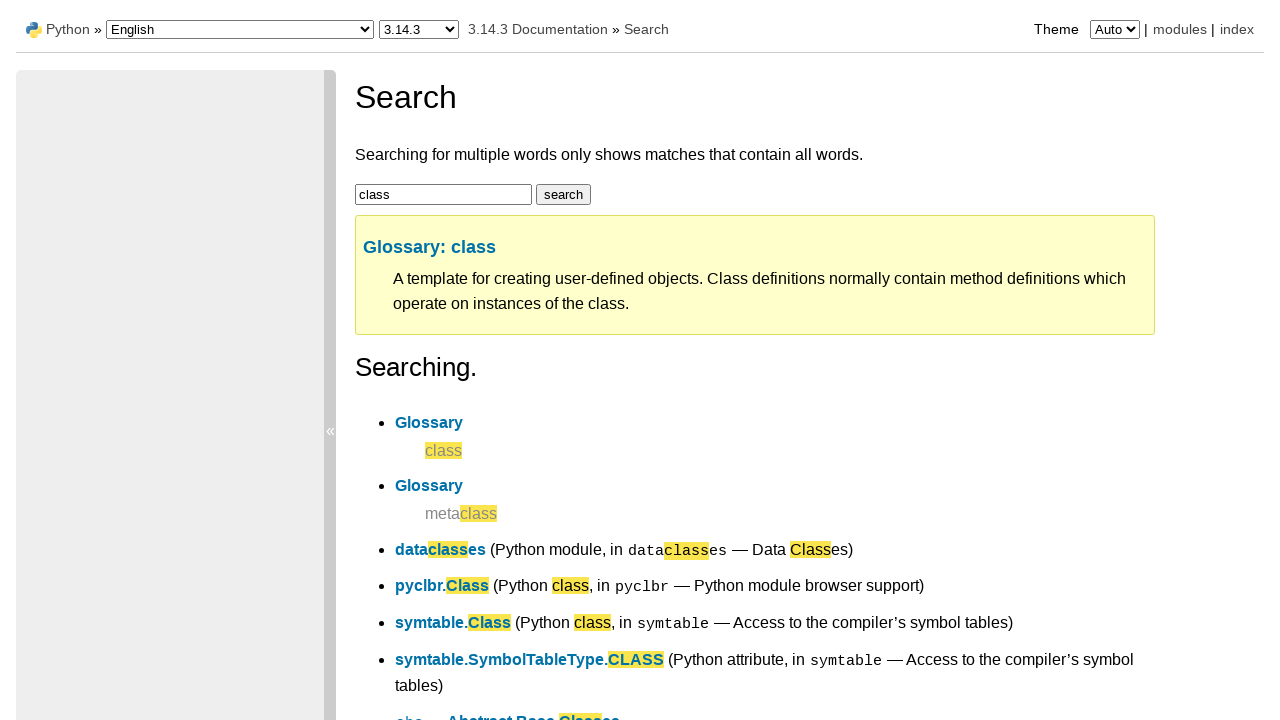

Located third search result
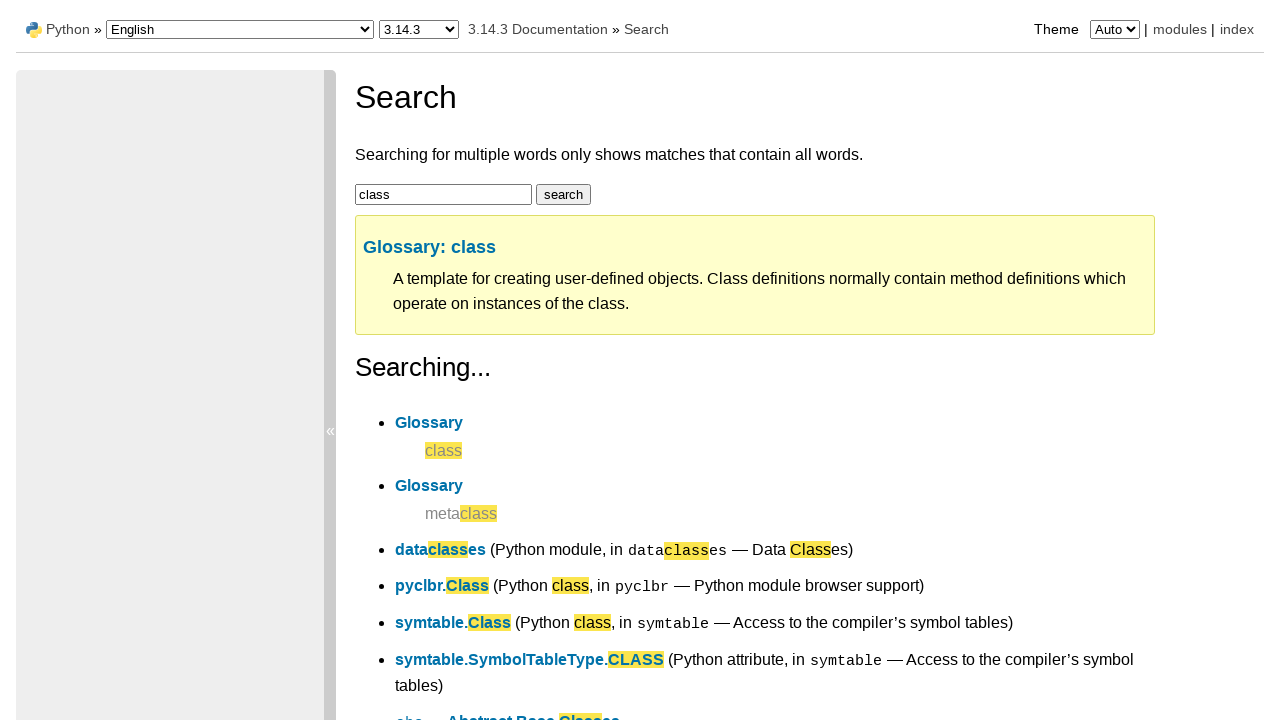

Located fourth search result
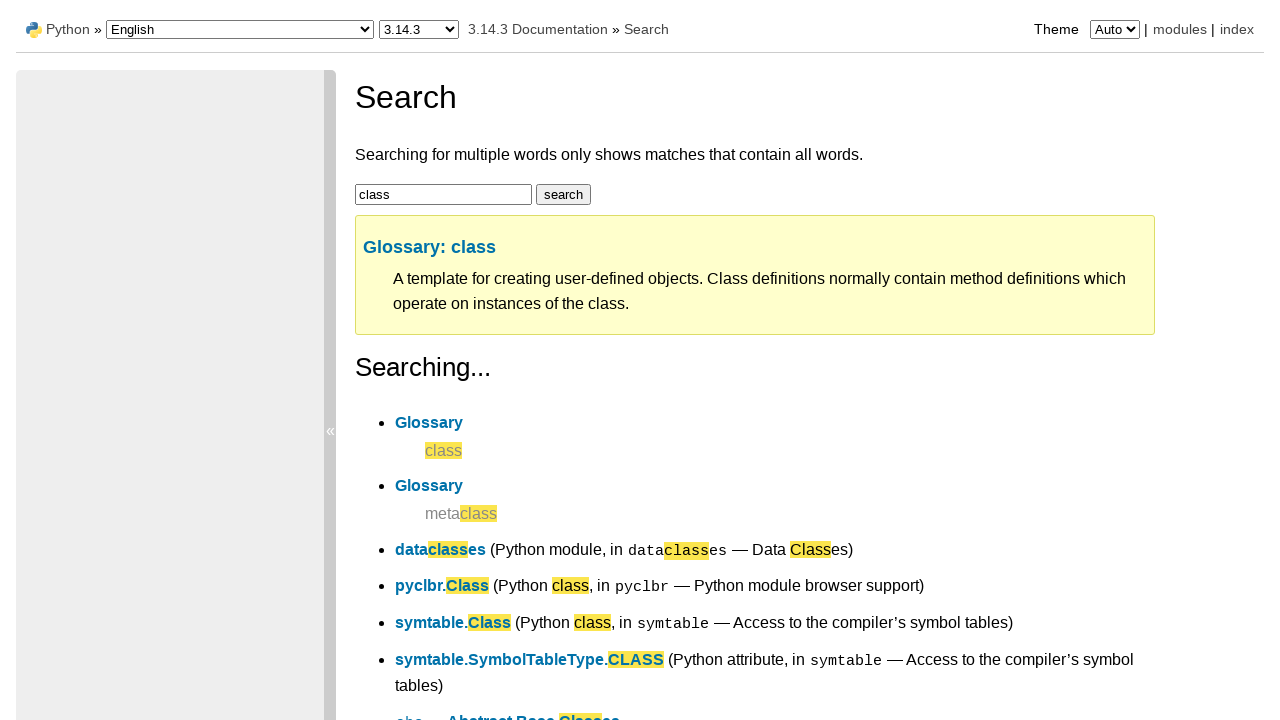

Located fifth search result
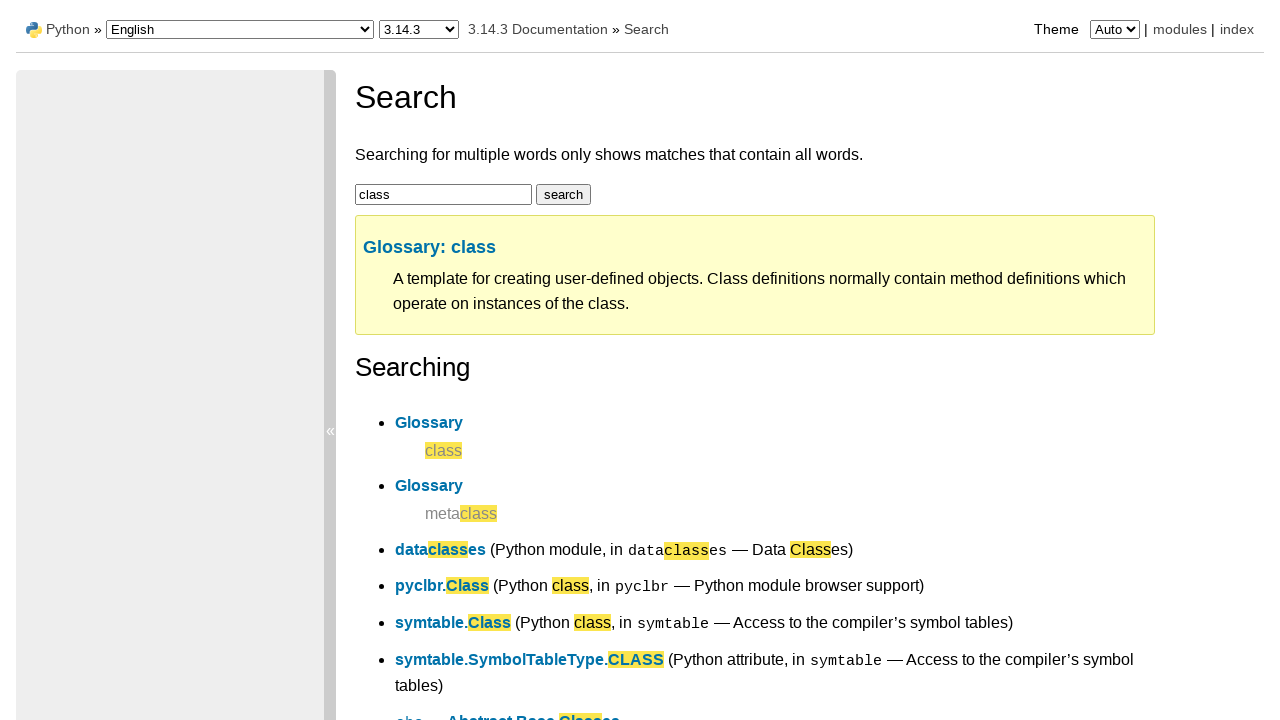

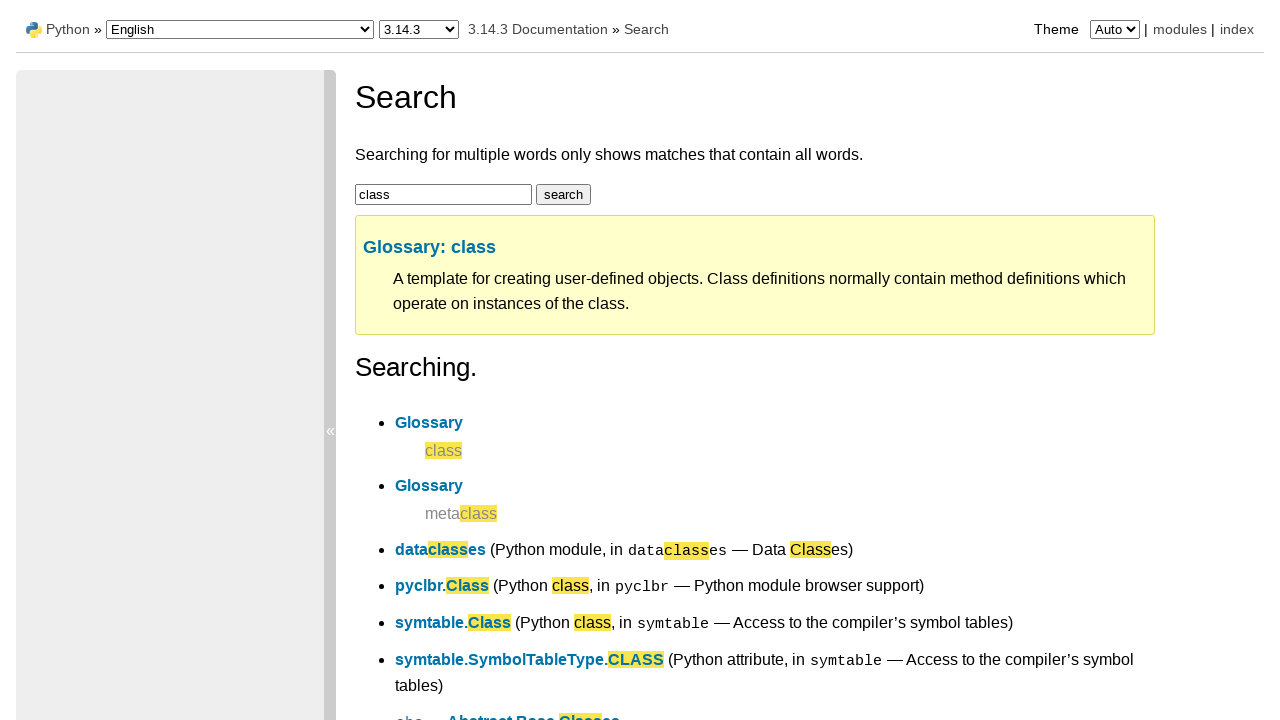